Tests registration form by filling in first name and last name fields, then clicking the continue button

Starting URL: https://naveenautomationlabs.com/opencart/index.php?route=account/register

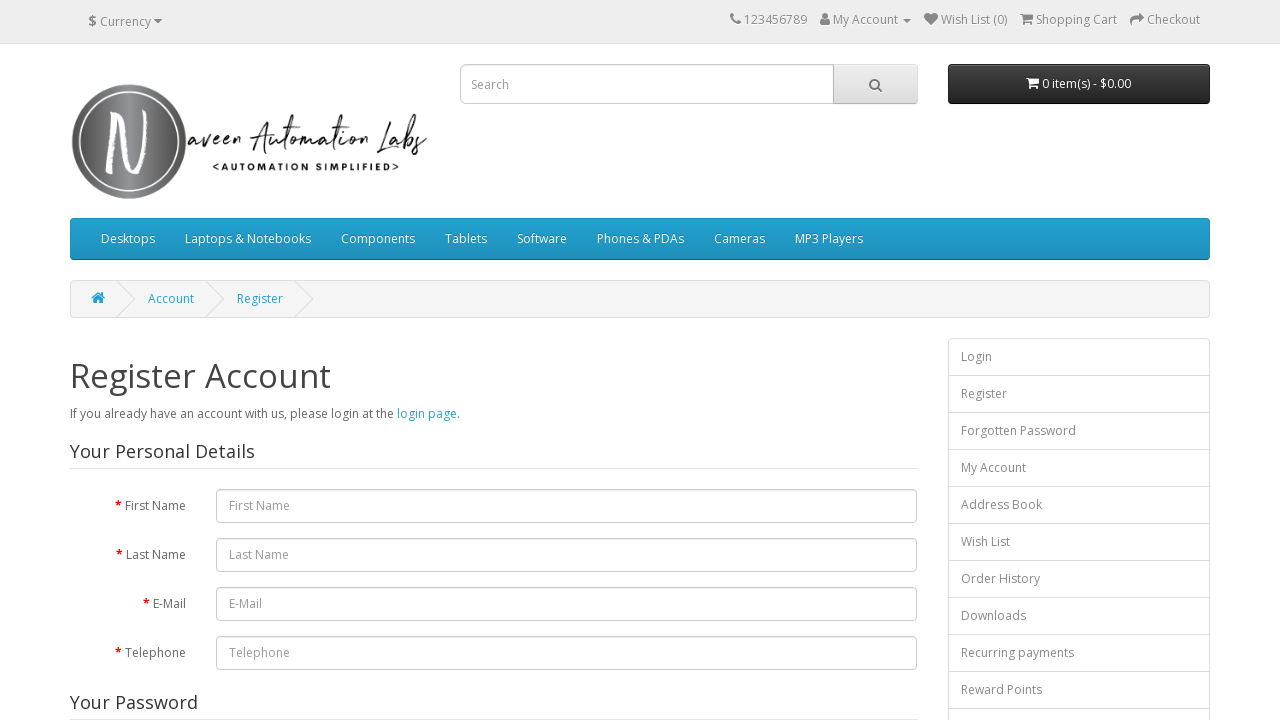

Filled first name field with 'naveen' on #input-firstname
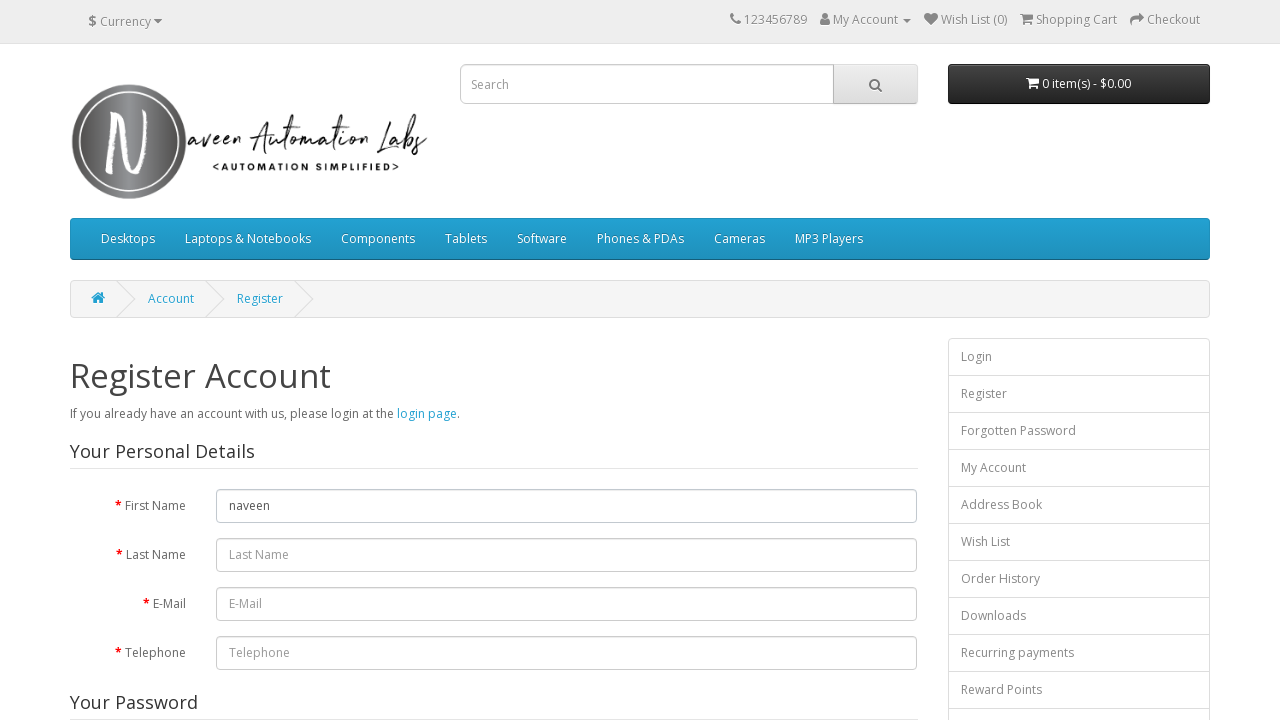

Filled last name field with 'automation' on #input-lastname
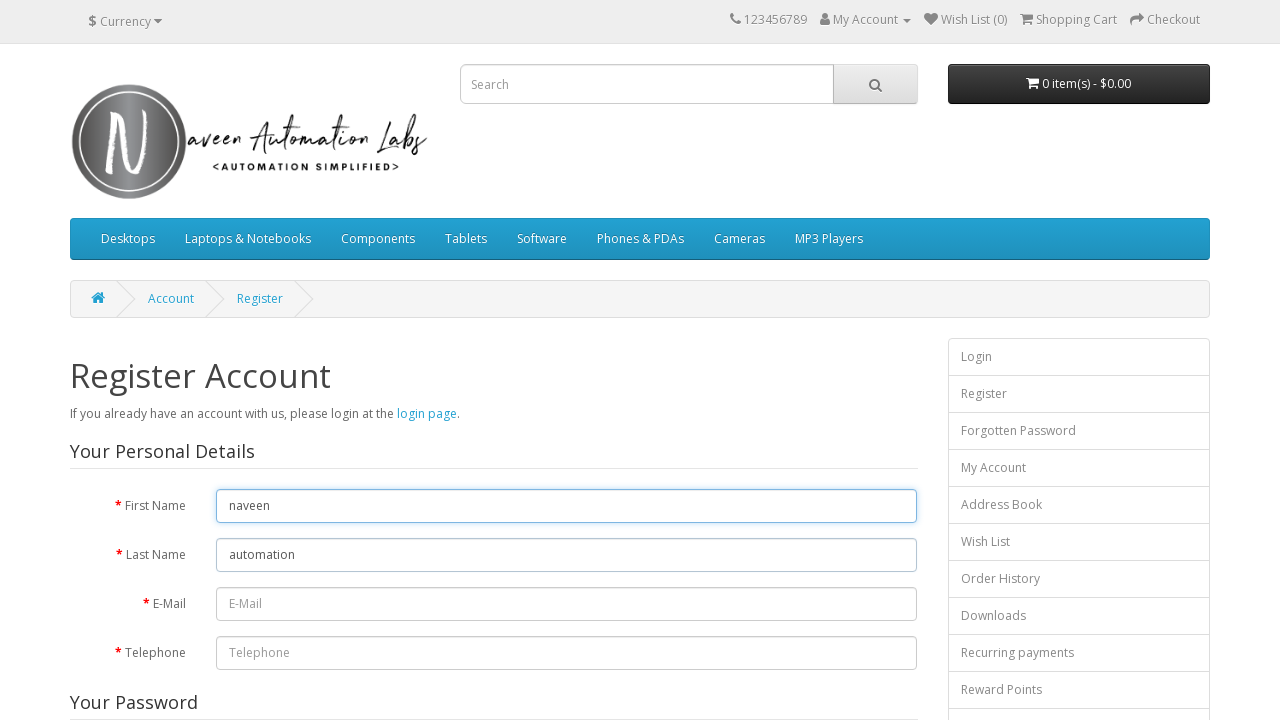

Clicked continue button to submit registration form at (879, 427) on input[type='submit']
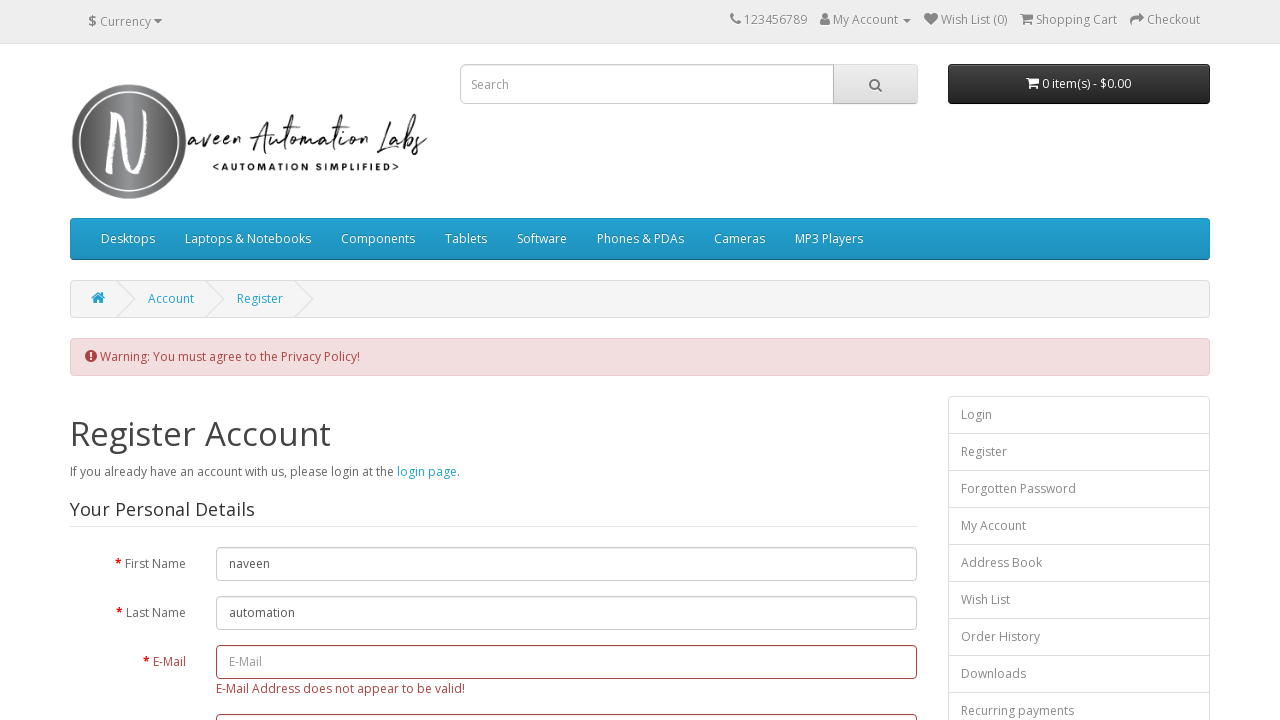

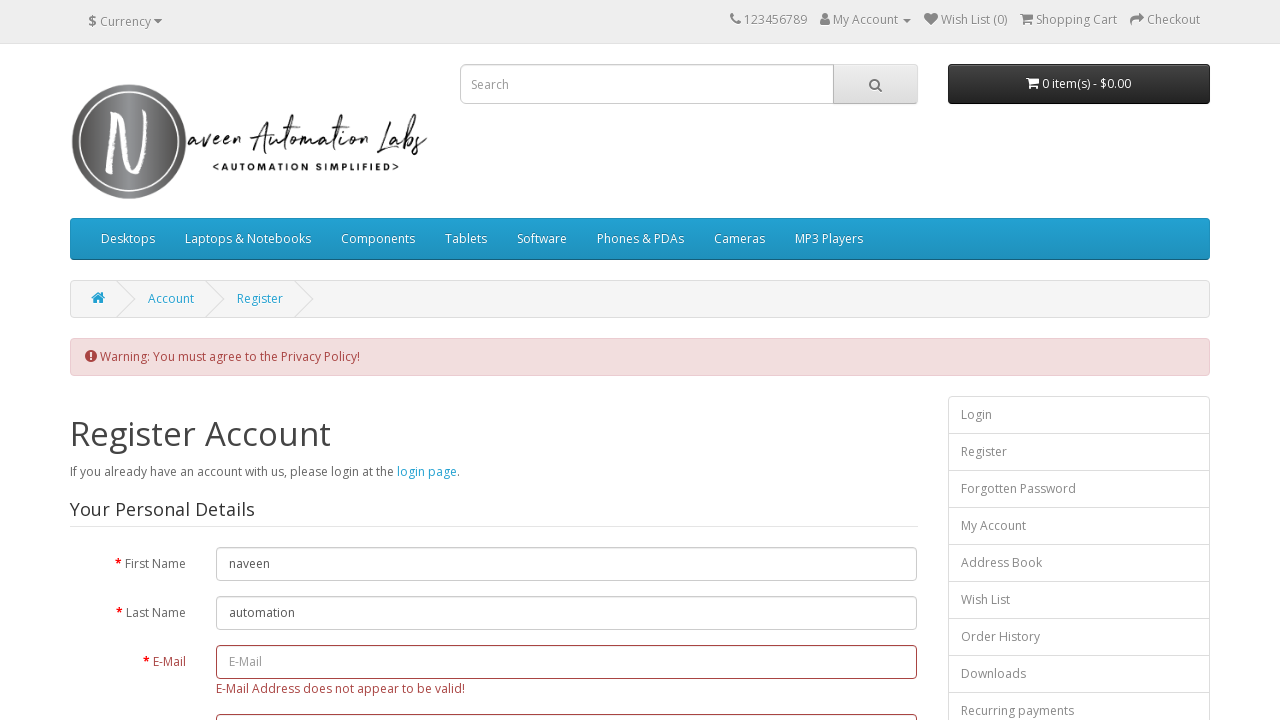